Tests that clicking the 0-9 link shows languages starting with digits

Starting URL: https://www.99-bottles-of-beer.net/abc.html

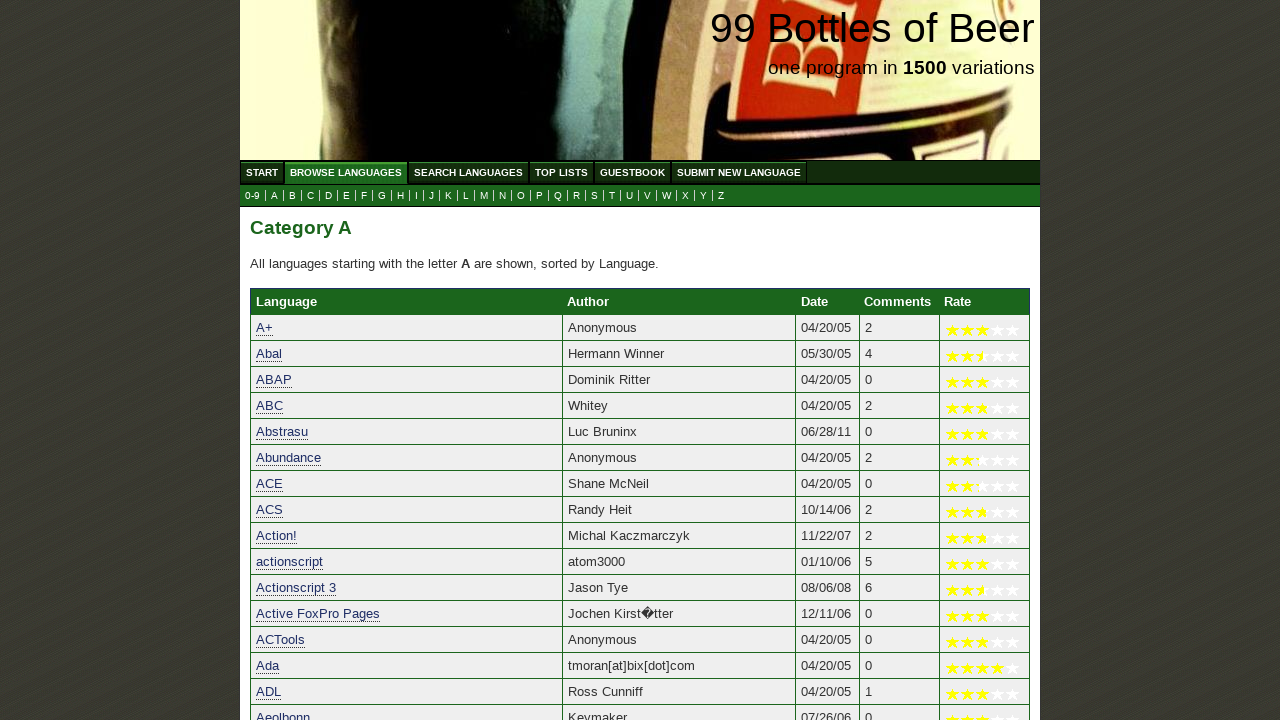

Clicked the 0-9 link to filter languages starting with digits at (252, 196) on a[href='0.html']
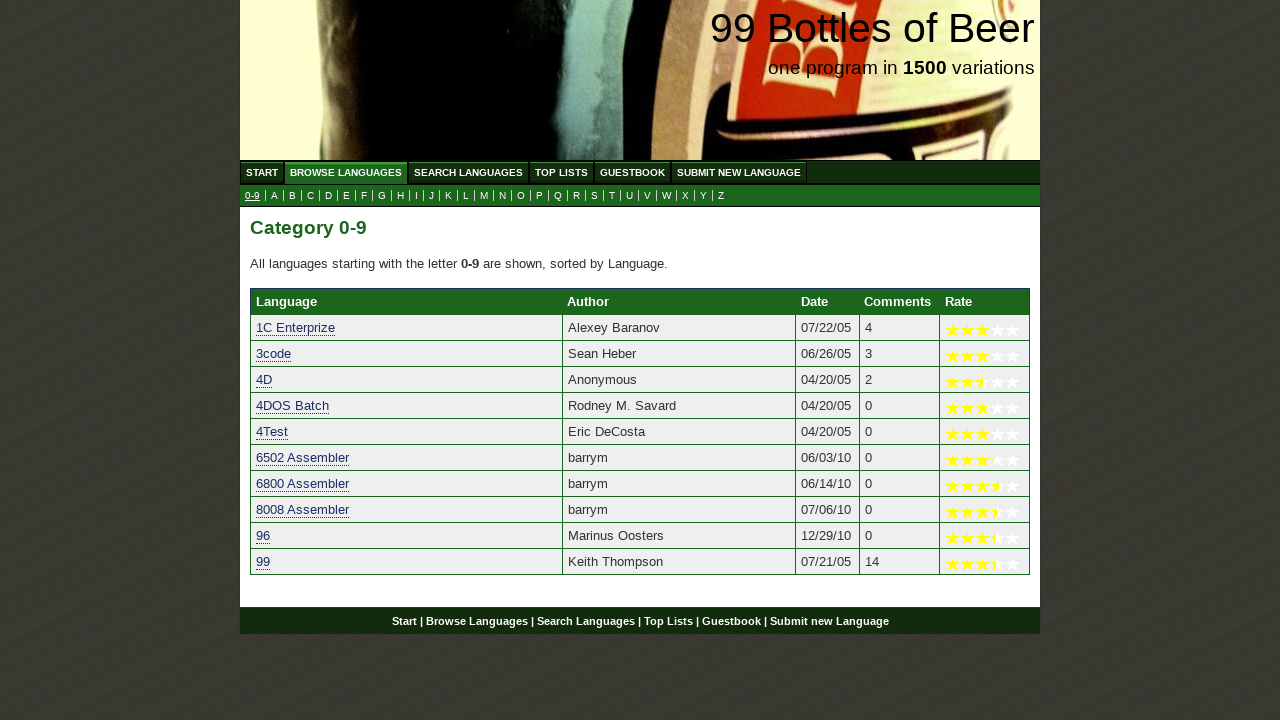

Language results loaded for 0-9 category
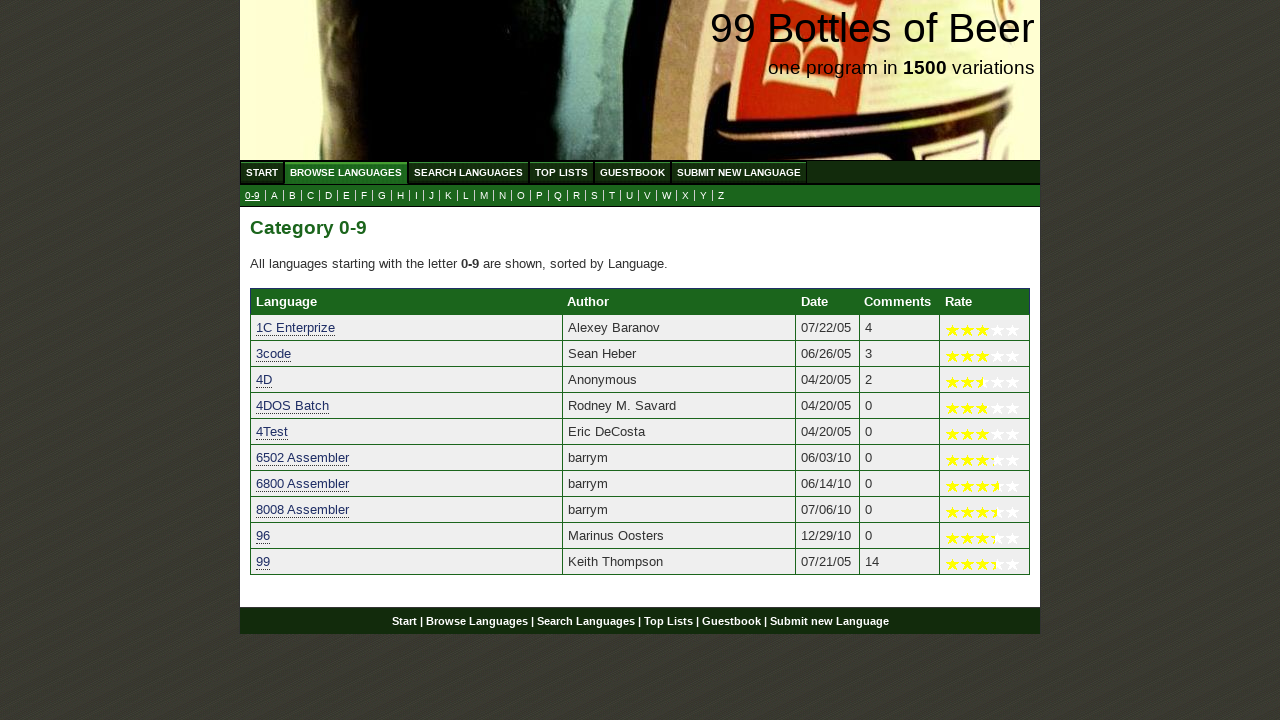

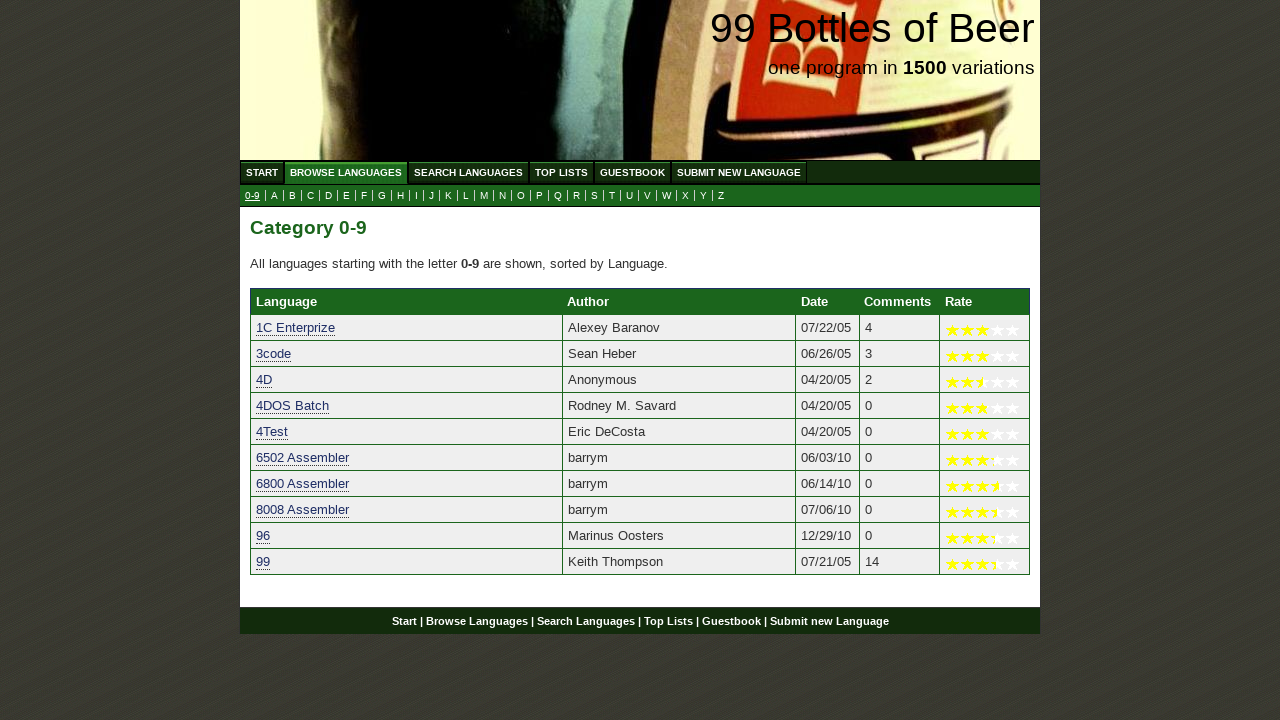